Tests drag and drop functionality on jQueryUI demo page by dragging an element and dropping it onto a target area within an iframe

Starting URL: https://jqueryui.com/droppable/

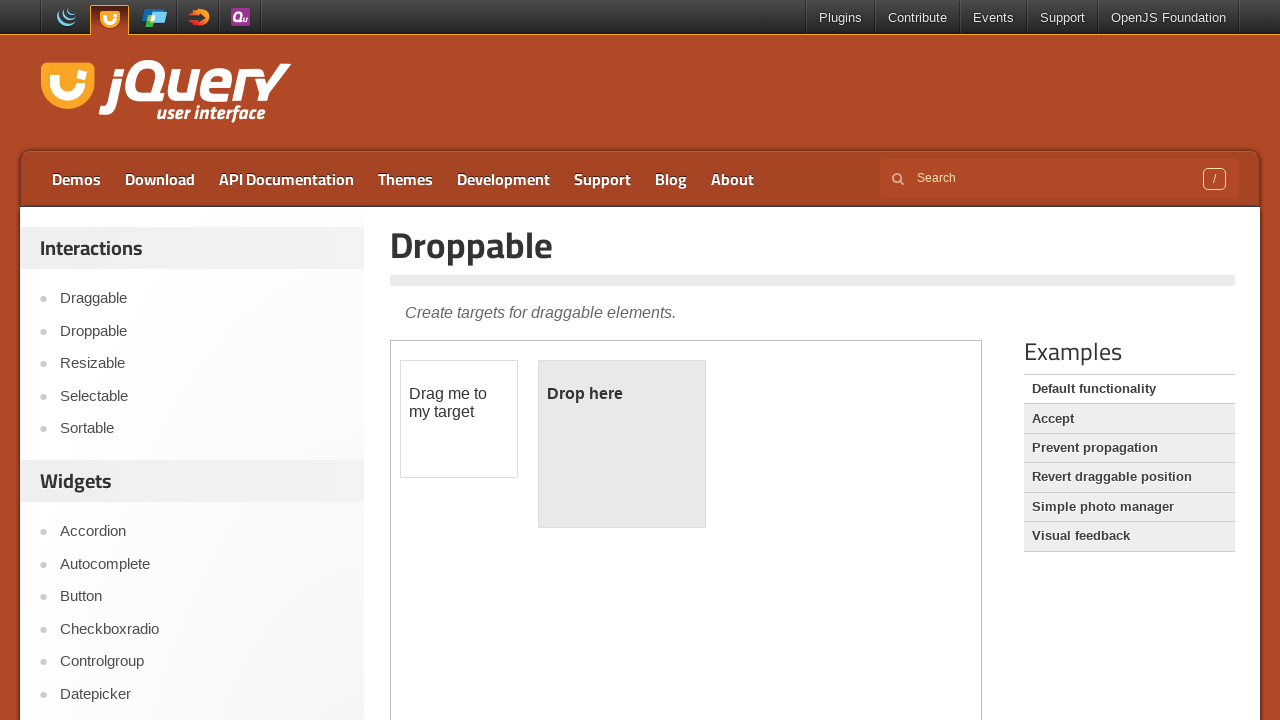

Located the iframe containing the drag and drop demo
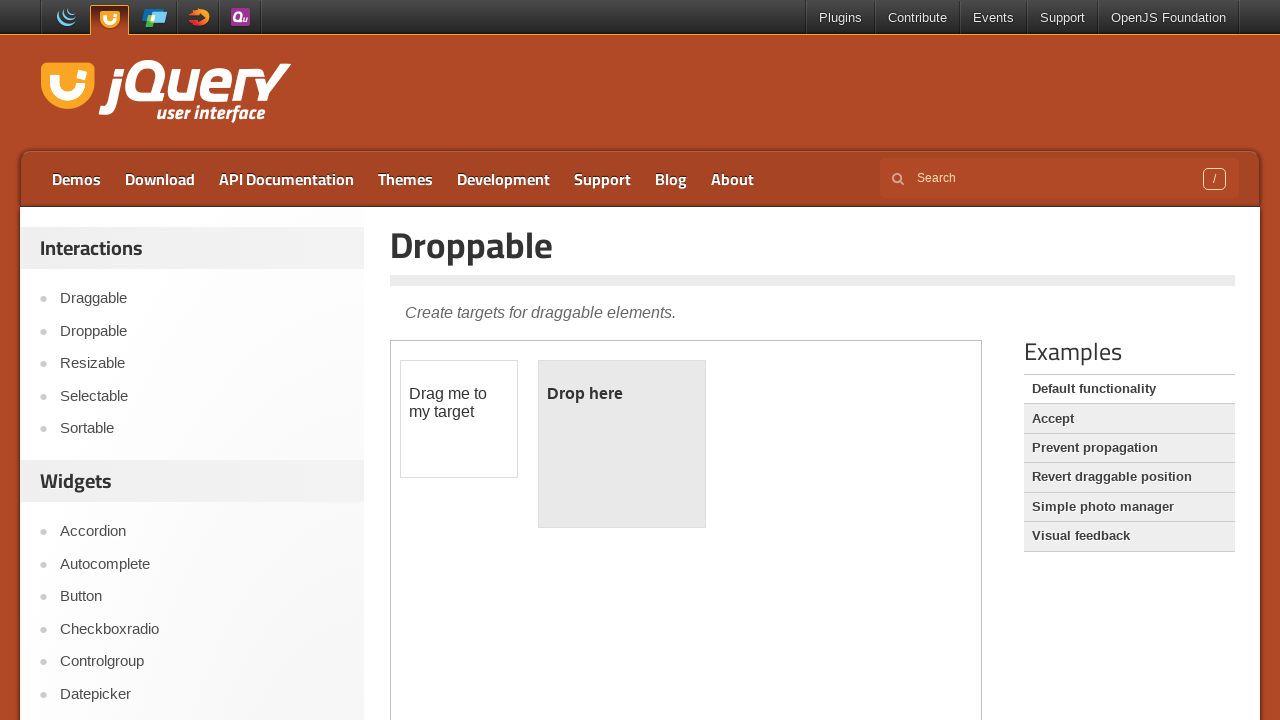

Located the draggable element
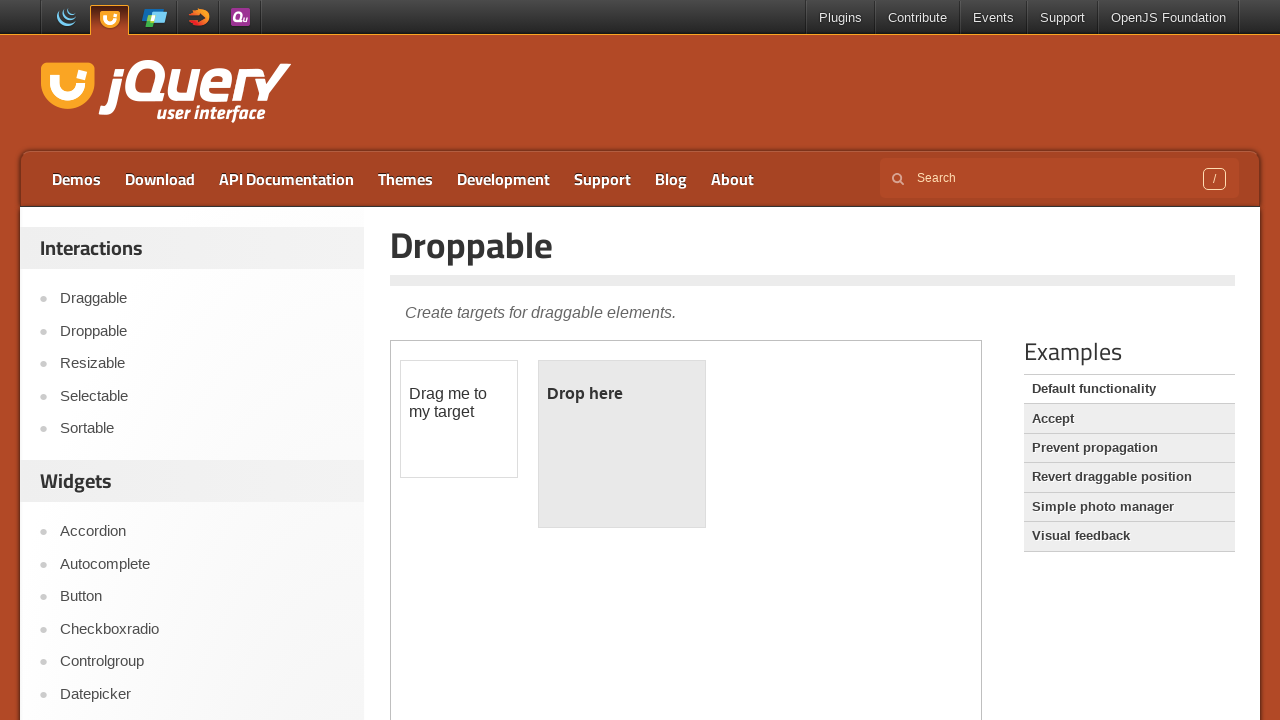

Located the droppable target element
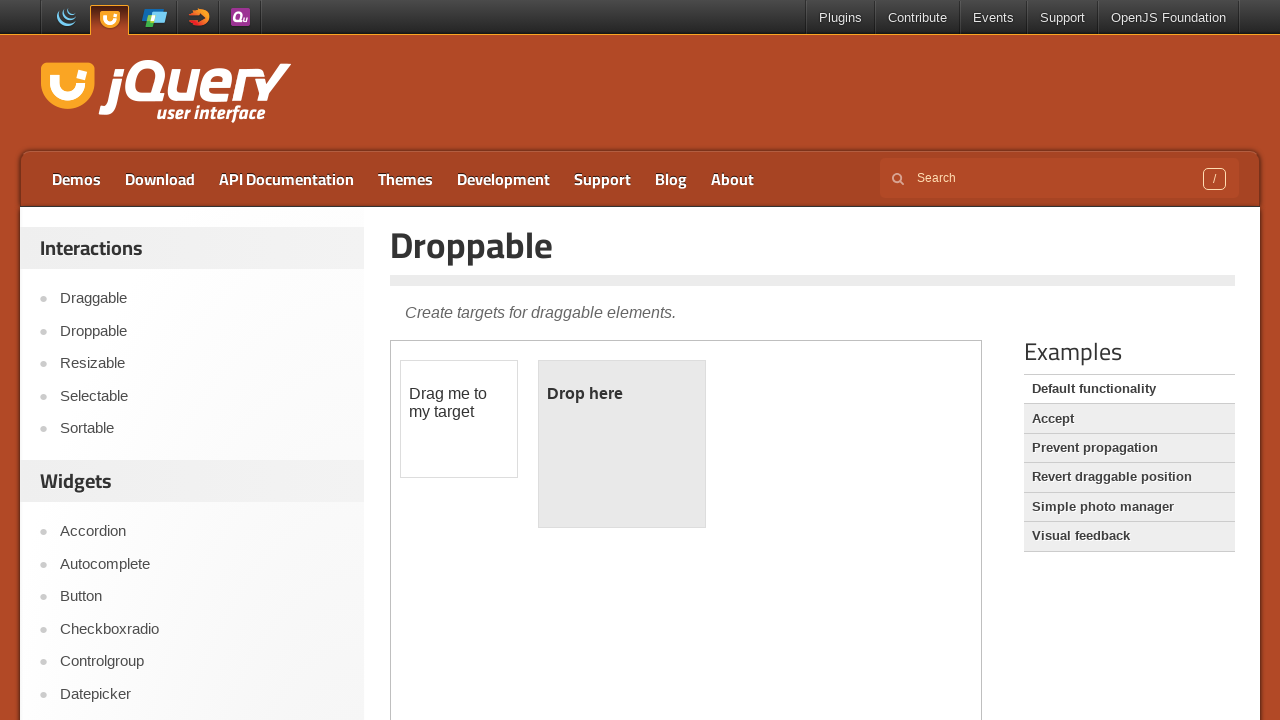

Dragged element onto the drop target at (622, 444)
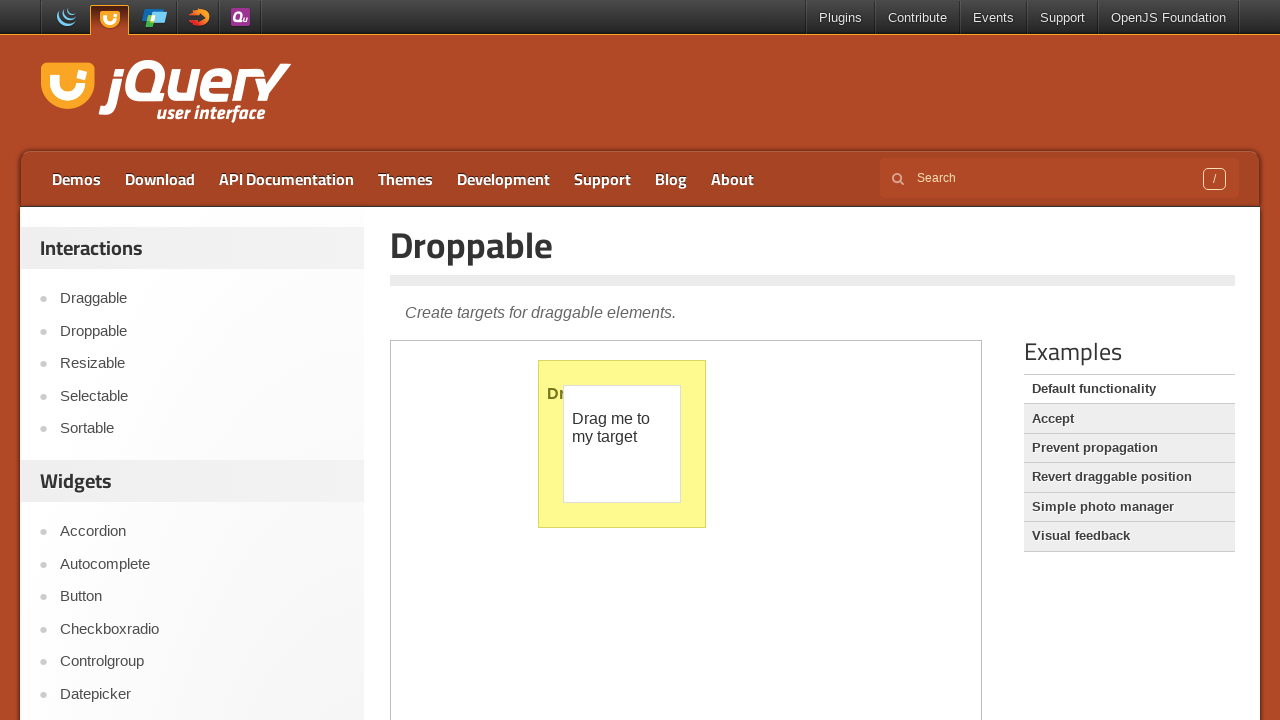

Verified drop target element is visible after drag and drop
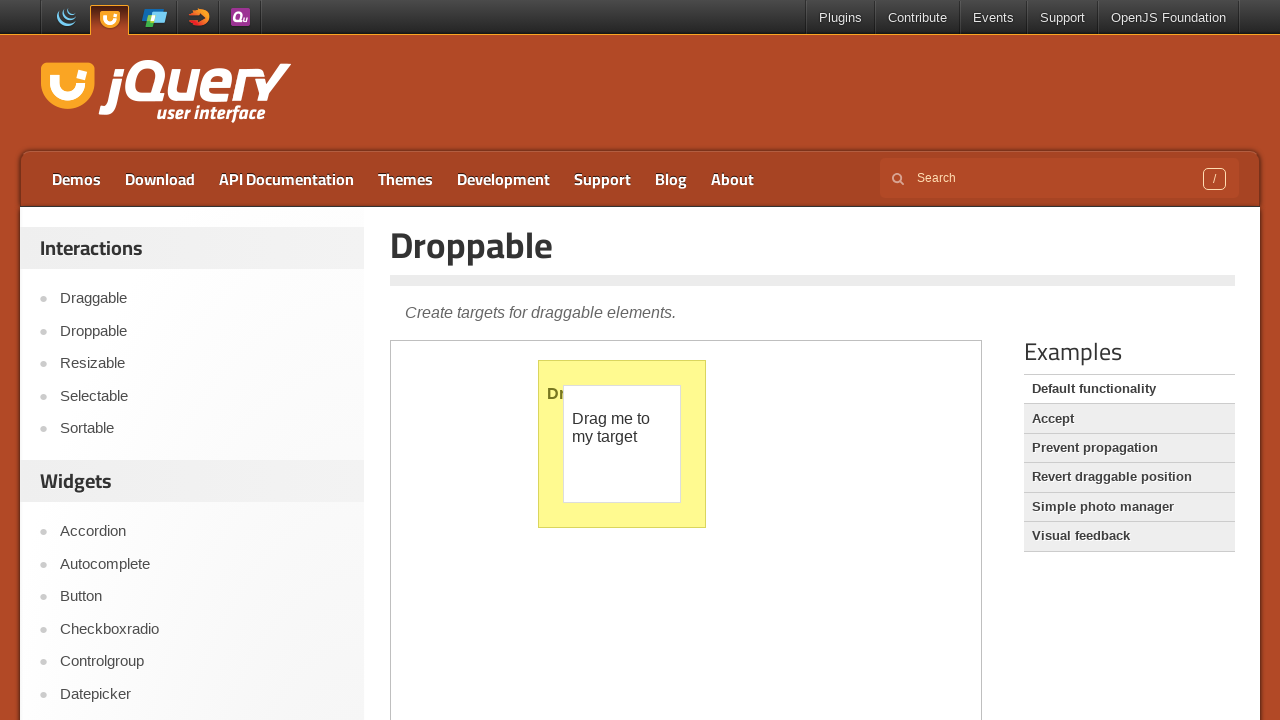

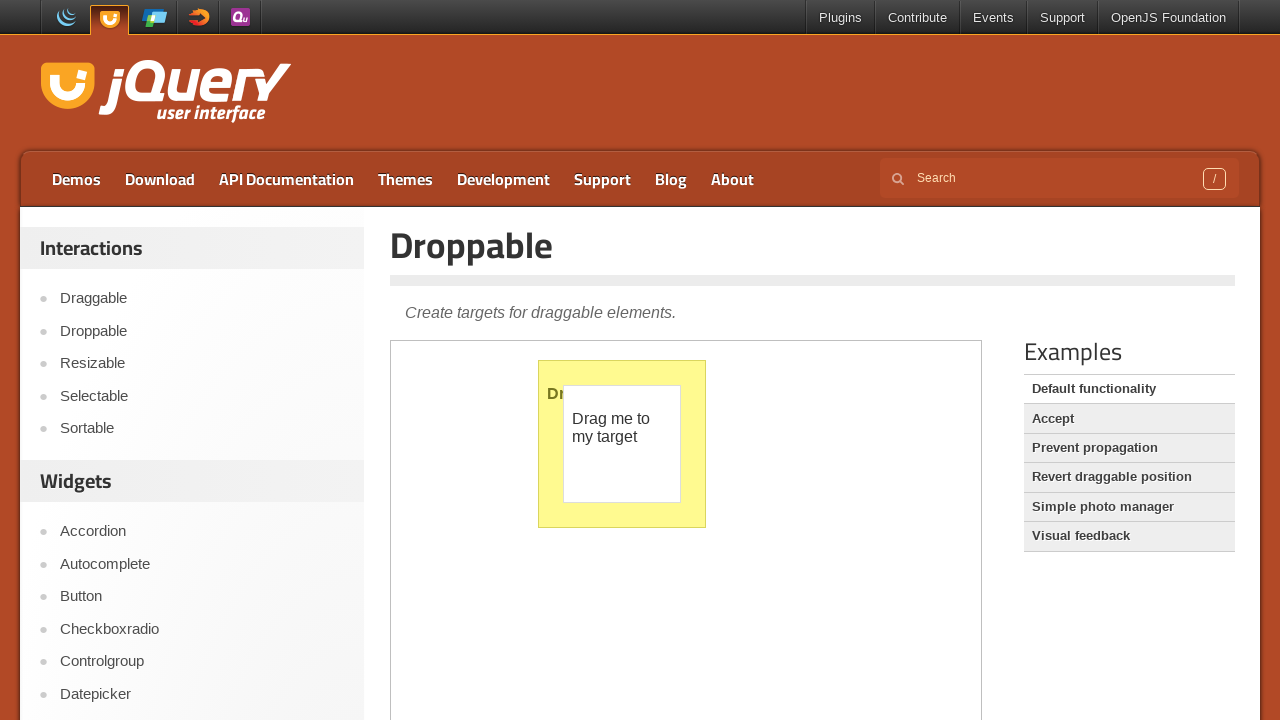